Tests shopping cart functionality by adding products to cart with multiple clicks - adds product 1 twice, product 2 three times, and product 3 once.

Starting URL: https://material.playwrightvn.com/02-xpath-product-page.html

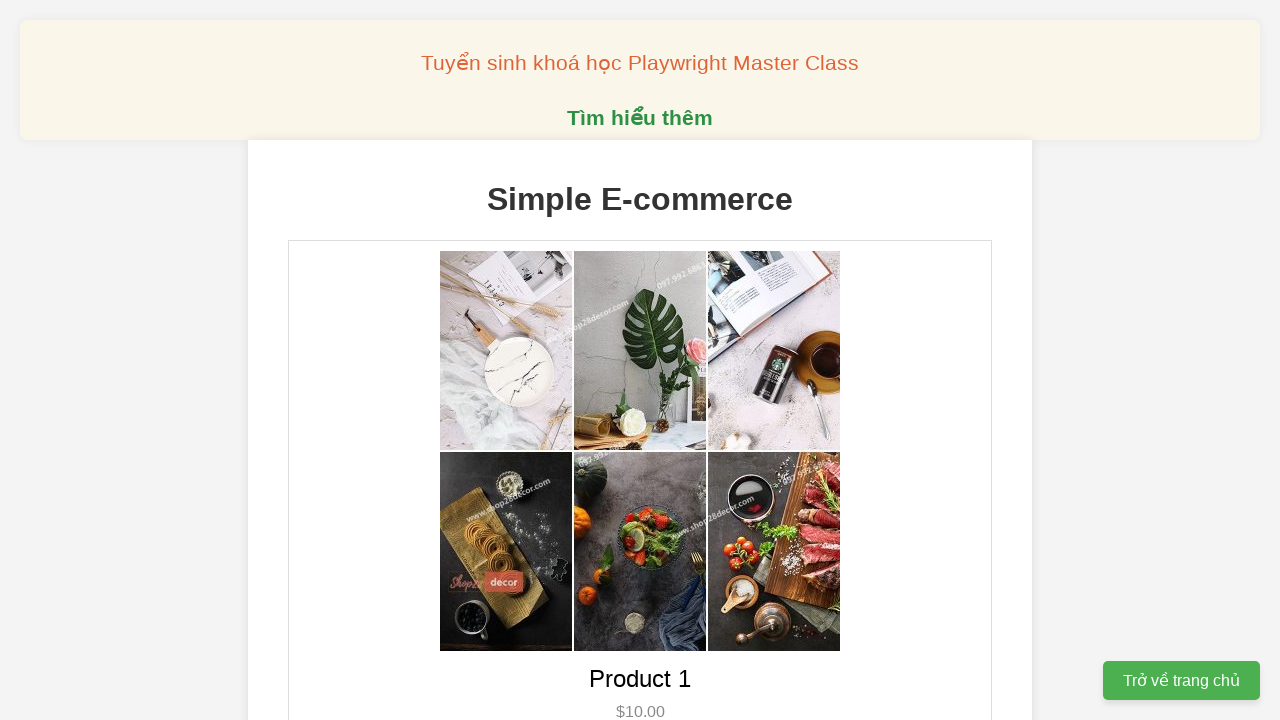

Added product 1 to cart (2 clicks) at (640, 360) on xpath=//button[@data-product-id='1']
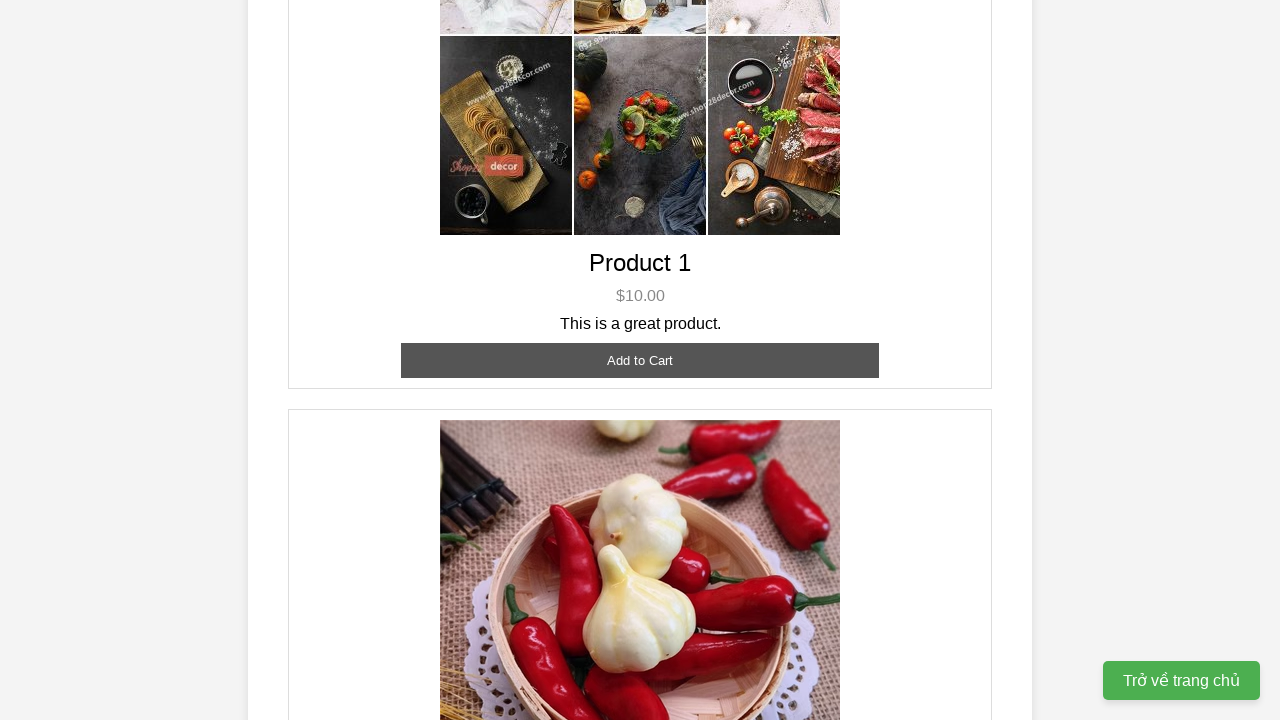

Added product 2 to cart (3 clicks) at (640, 360) on xpath=//button[@data-product-id='2']
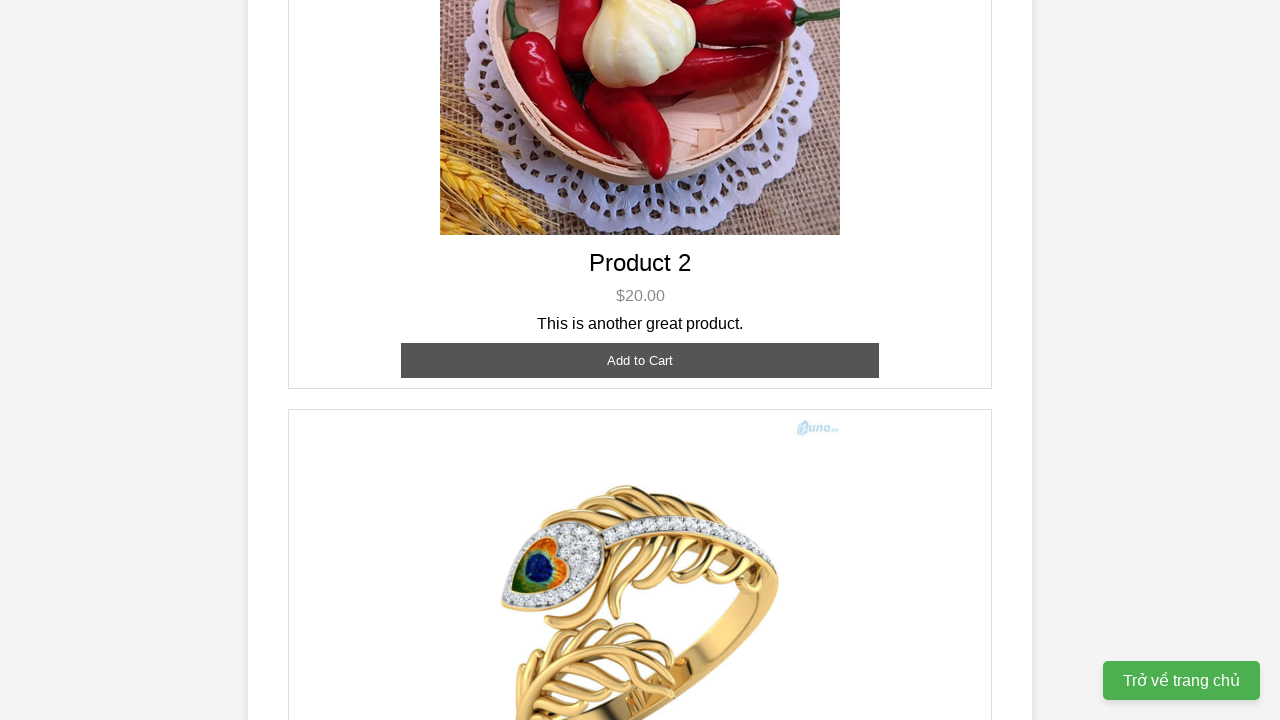

Added product 3 to cart (1 click) at (640, 388) on xpath=//button[@data-product-id='3']
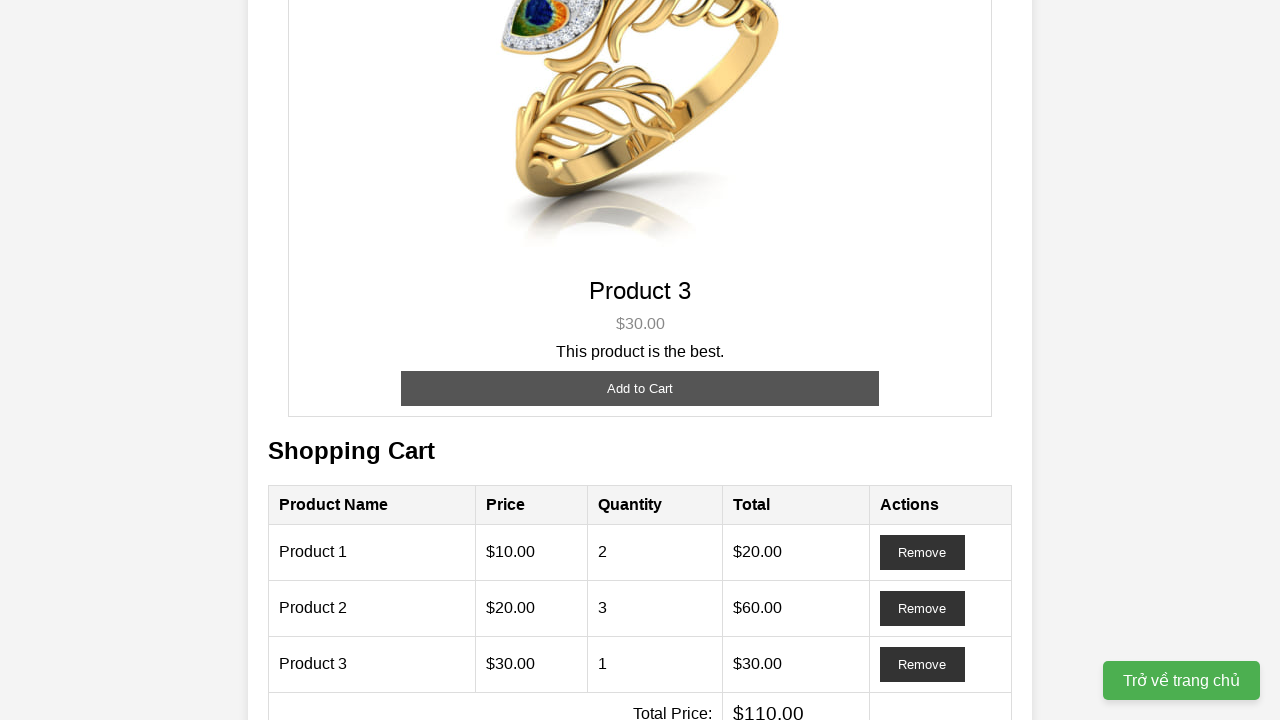

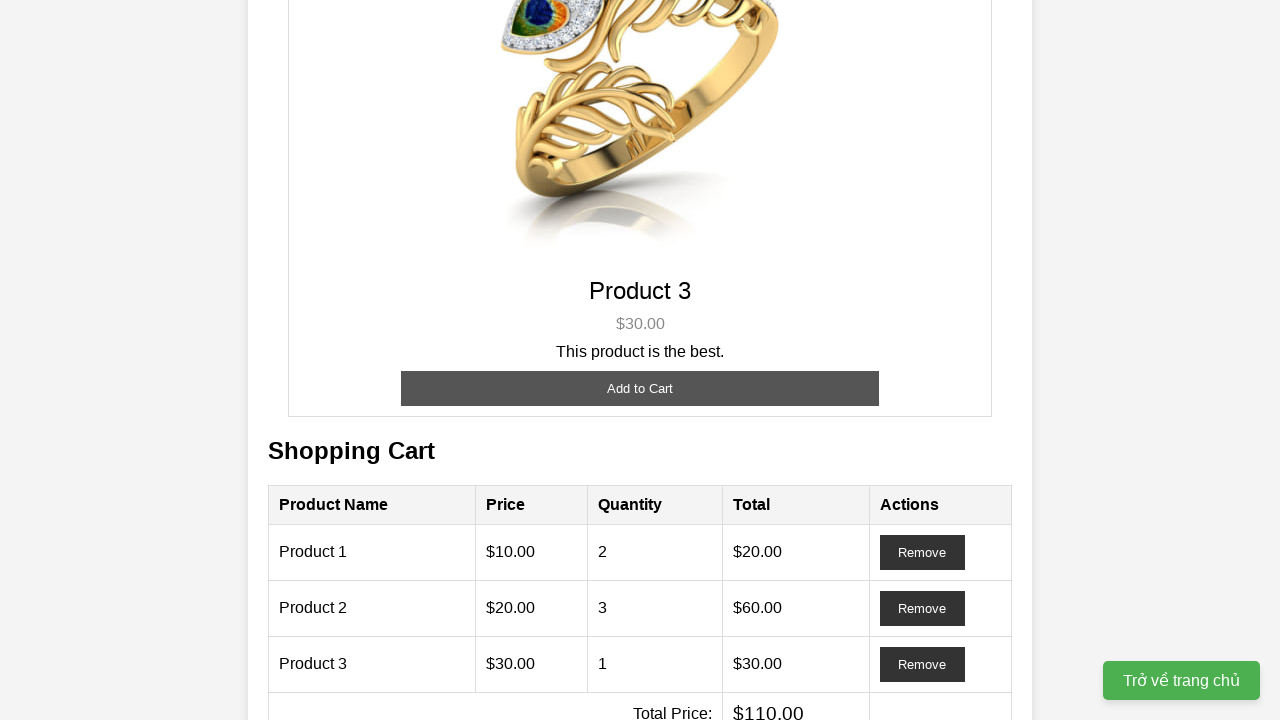